Tests the user registration form on ParaBank by filling in all required fields (personal info, address, contact details, and account credentials) and submitting the registration form.

Starting URL: https://parabank.parasoft.com/parabank/register.htm

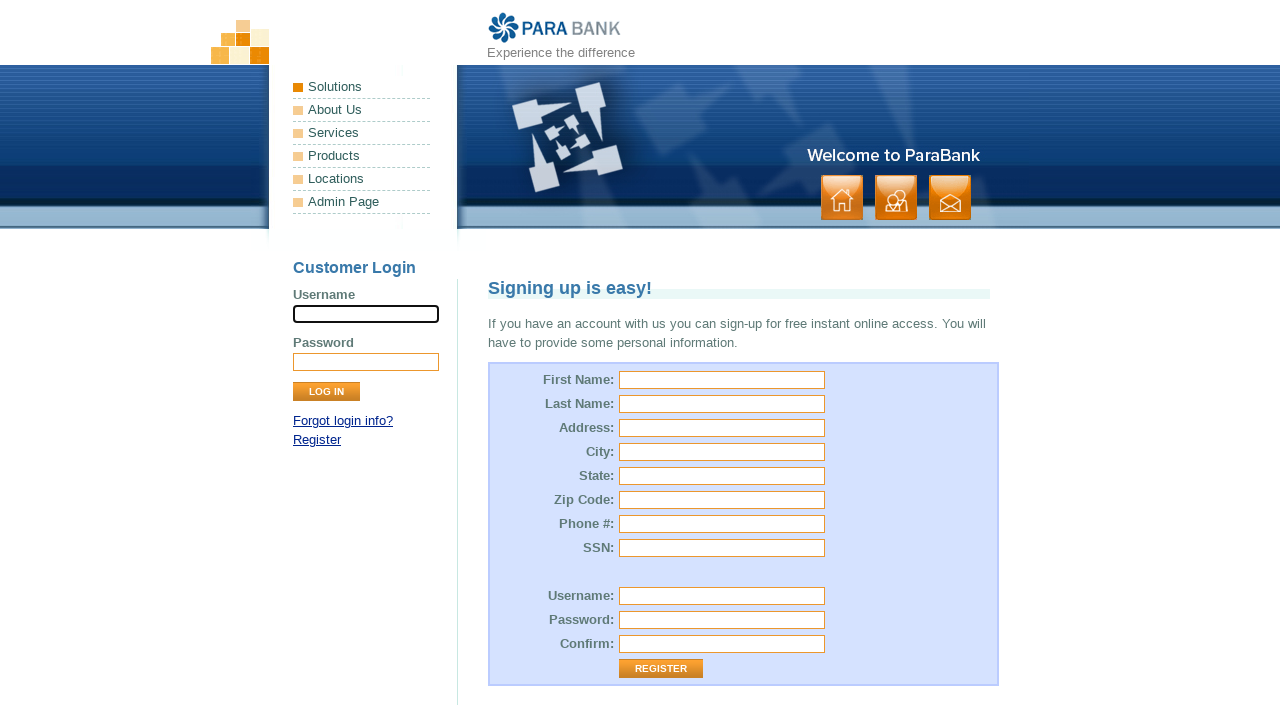

Filled first name field with 'Marcus' on #customer\.firstName
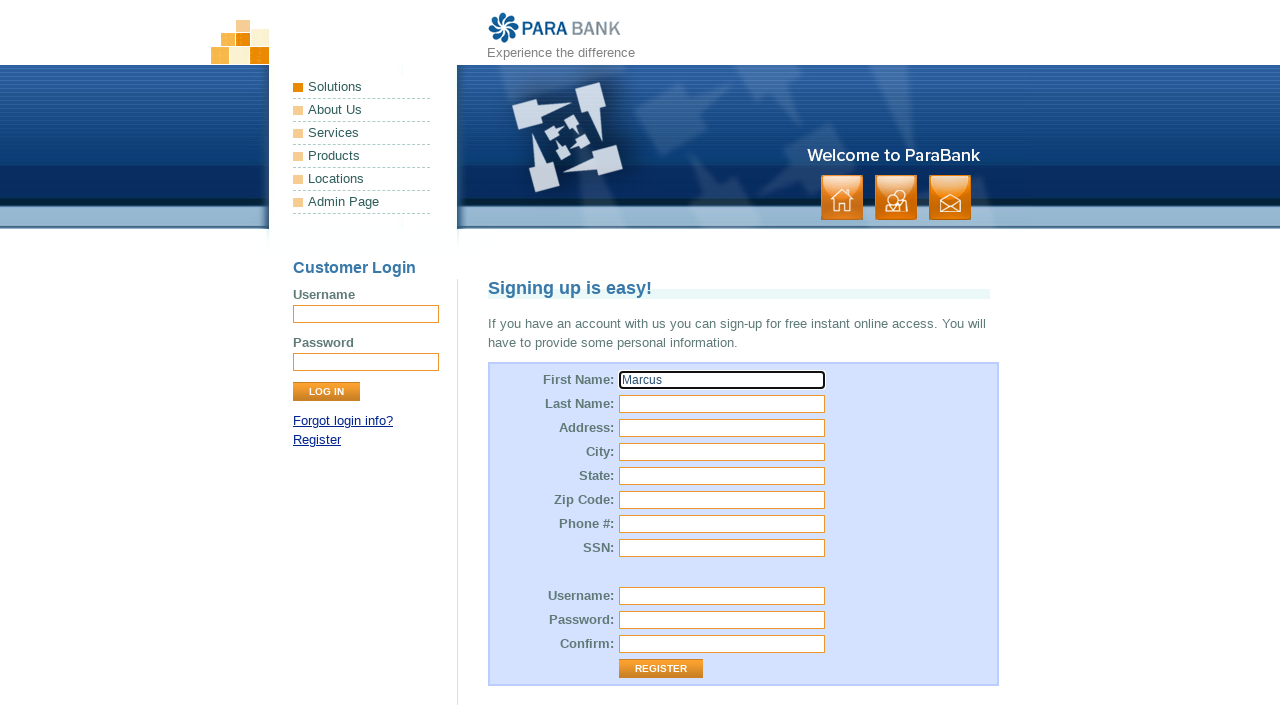

Filled last name field with 'Thompson' on #customer\.lastName
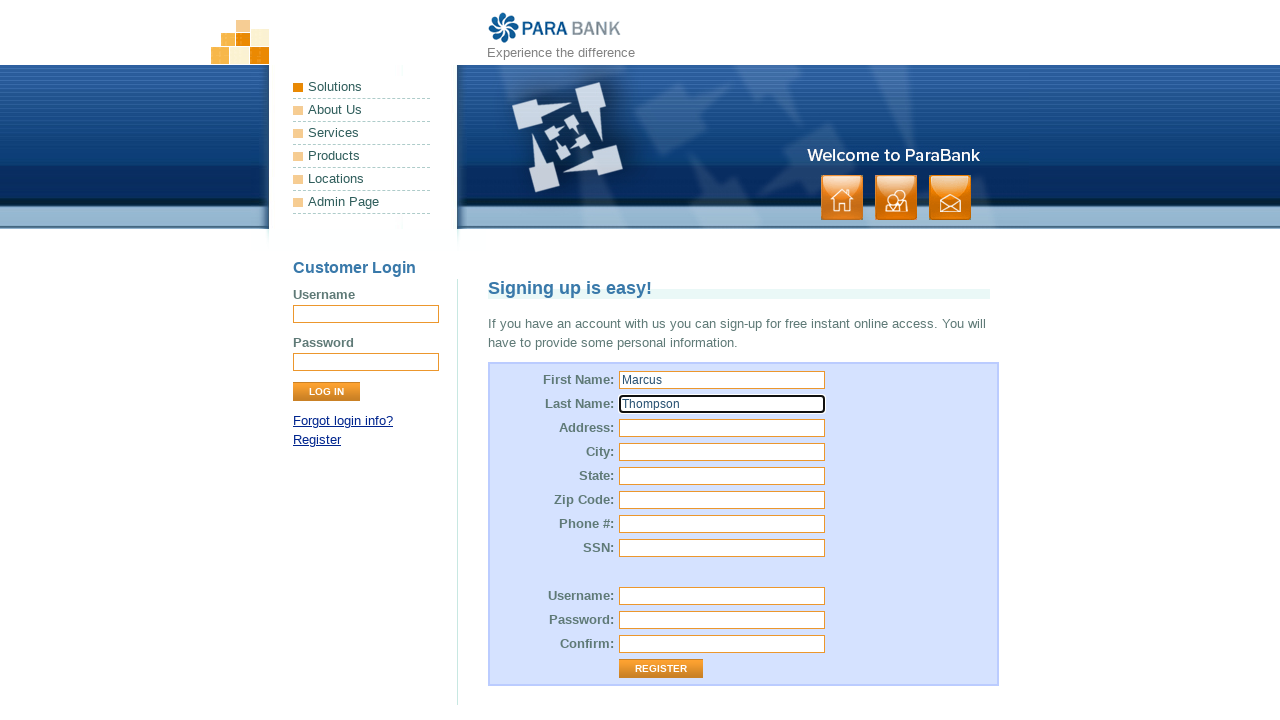

Filled street address field with '742 Oak Avenue' on #customer\.address\.street
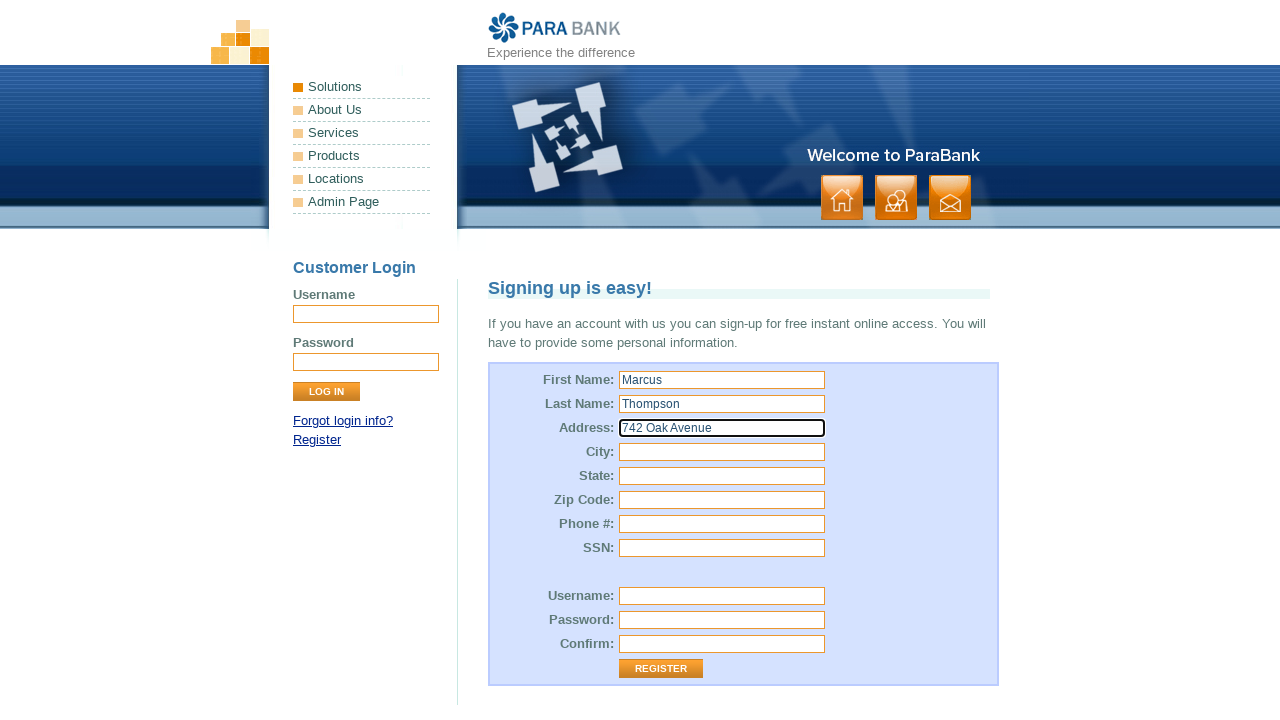

Filled city field with 'Seattle' on #customer\.address\.city
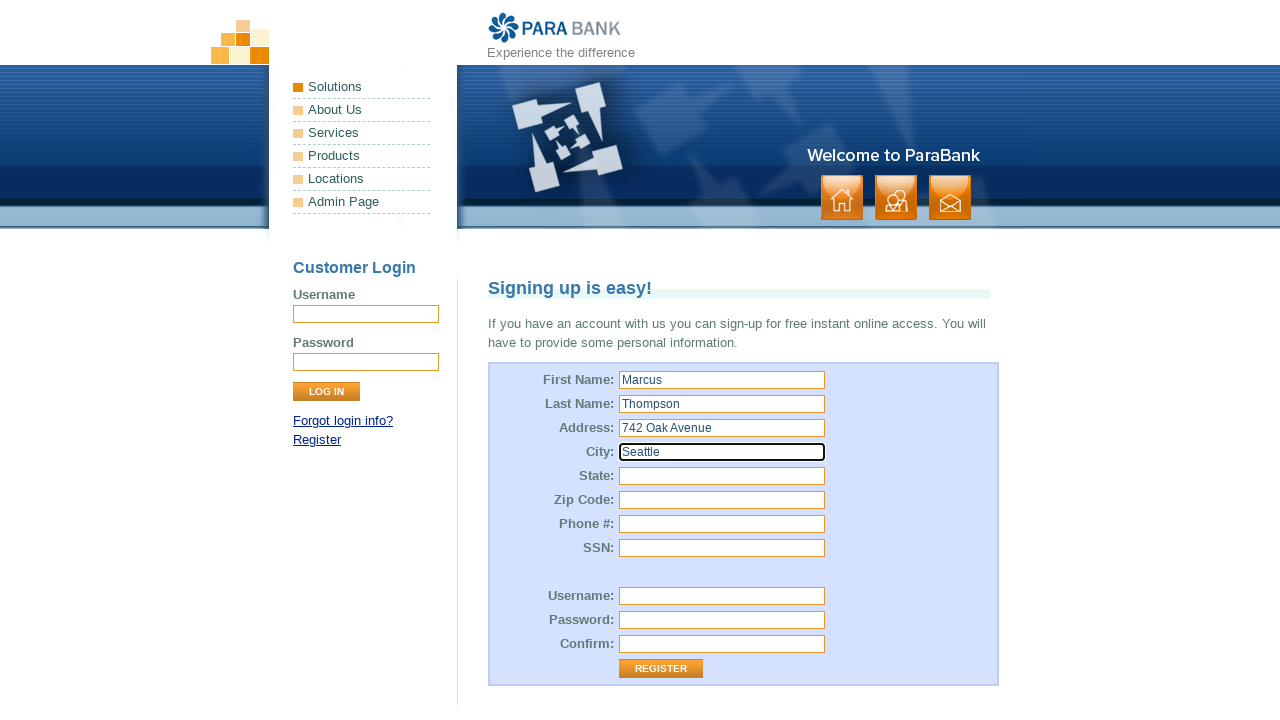

Filled state field with 'WA' on #customer\.address\.state
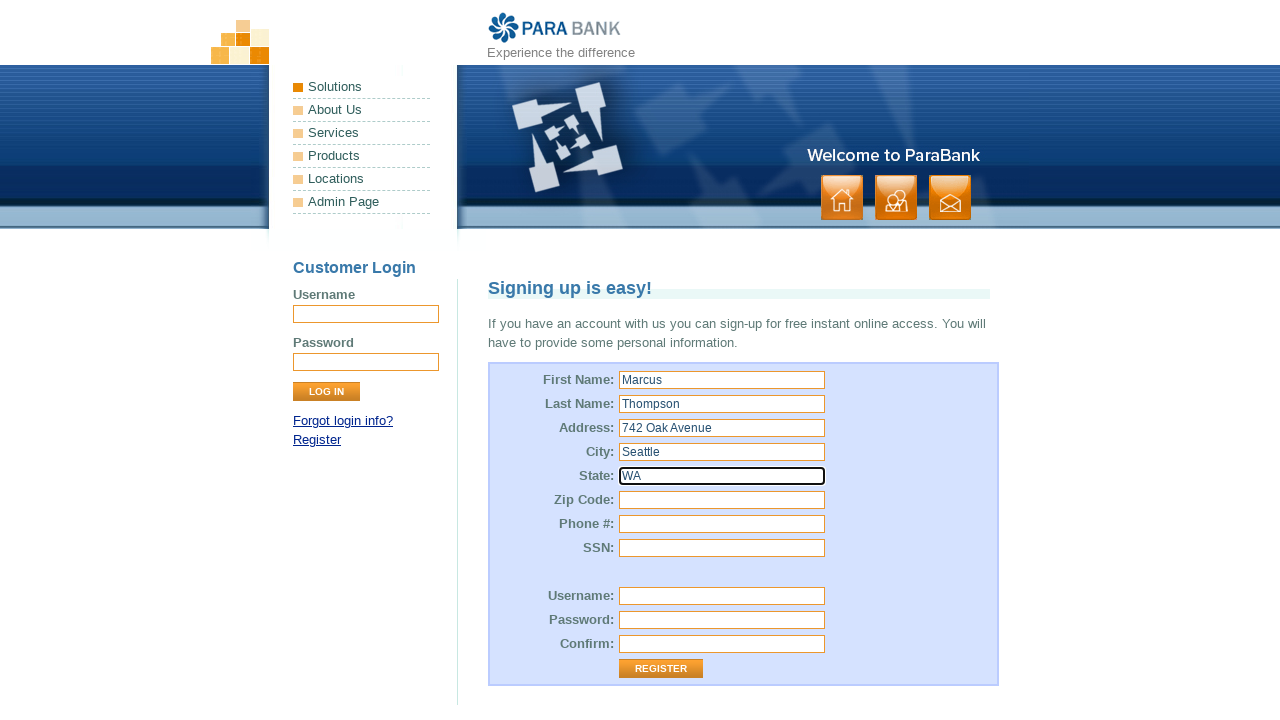

Filled zip code field with '98101' on #customer\.address\.zipCode
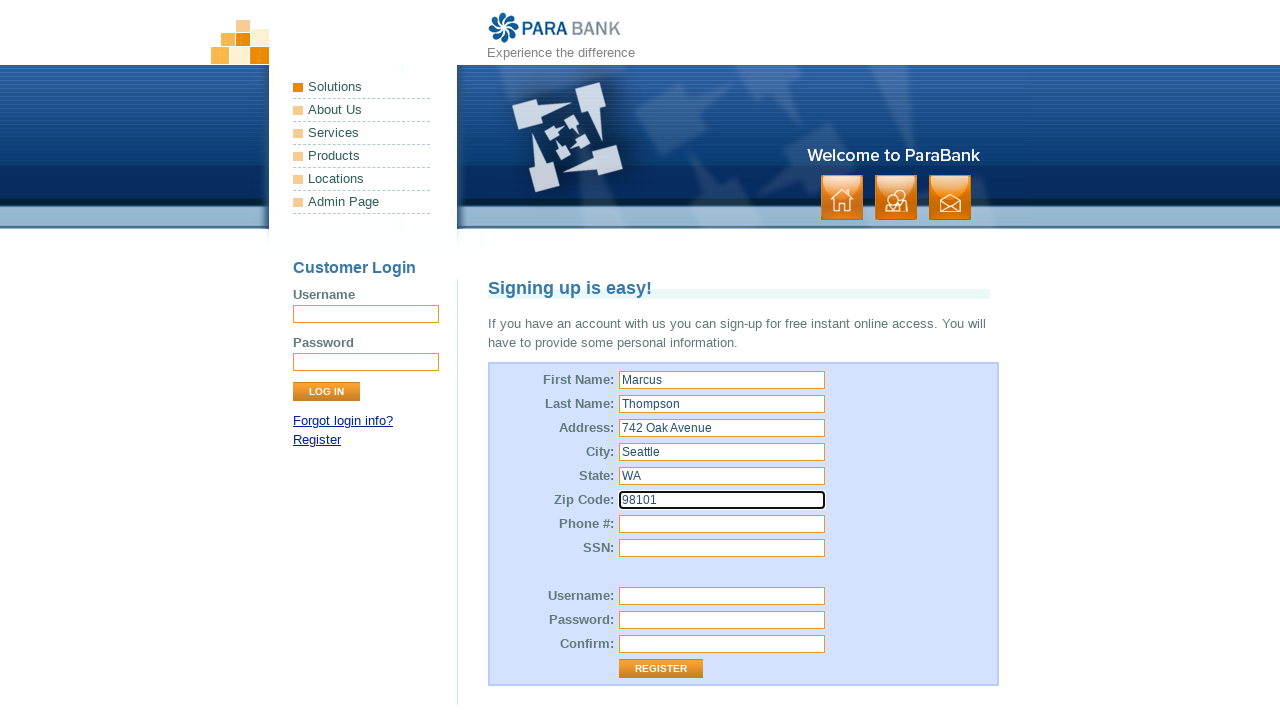

Filled phone number field with '2065551234' on #customer\.phoneNumber
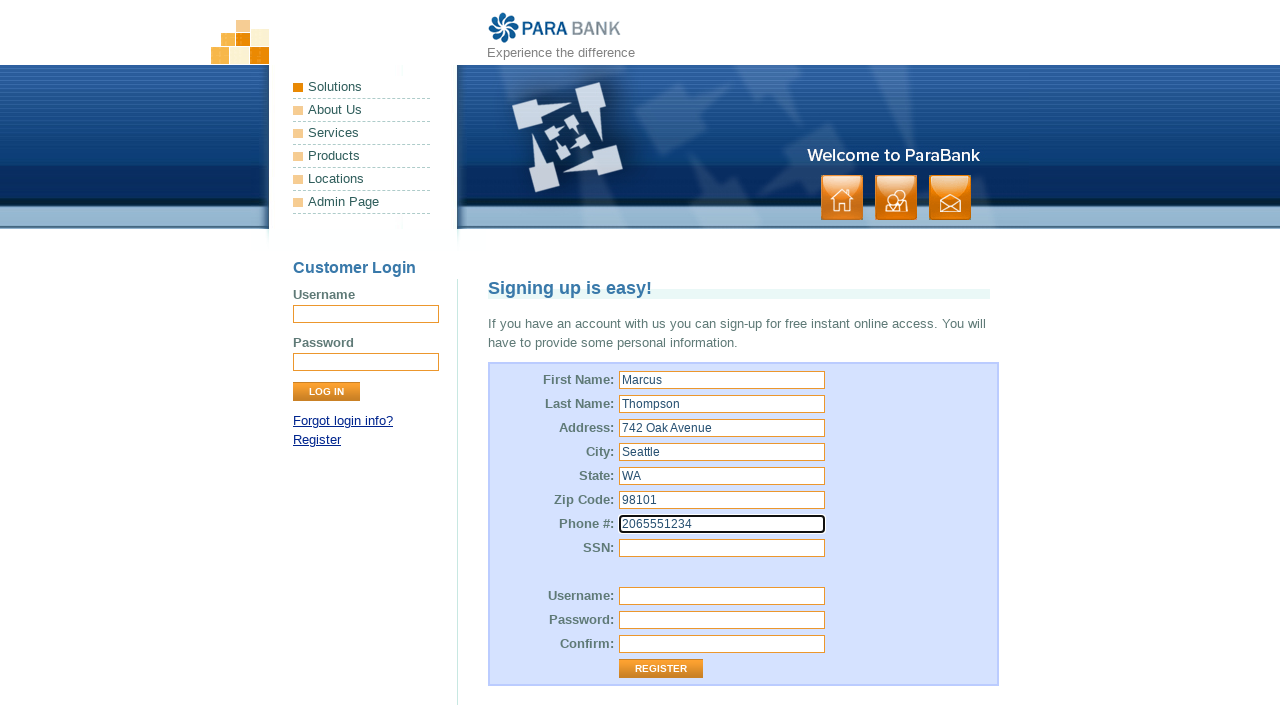

Filled SSN field with '987654321' on #customer\.ssn
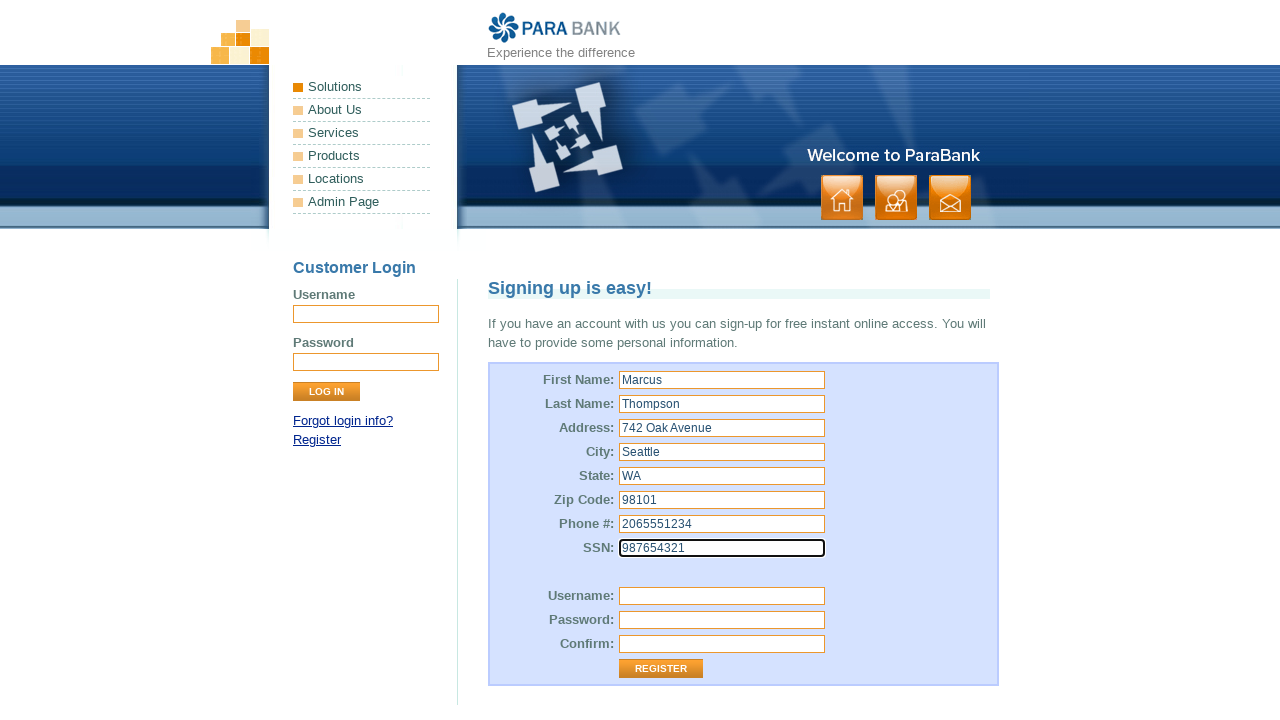

Filled username field with 'mthompson2024' on #customer\.username
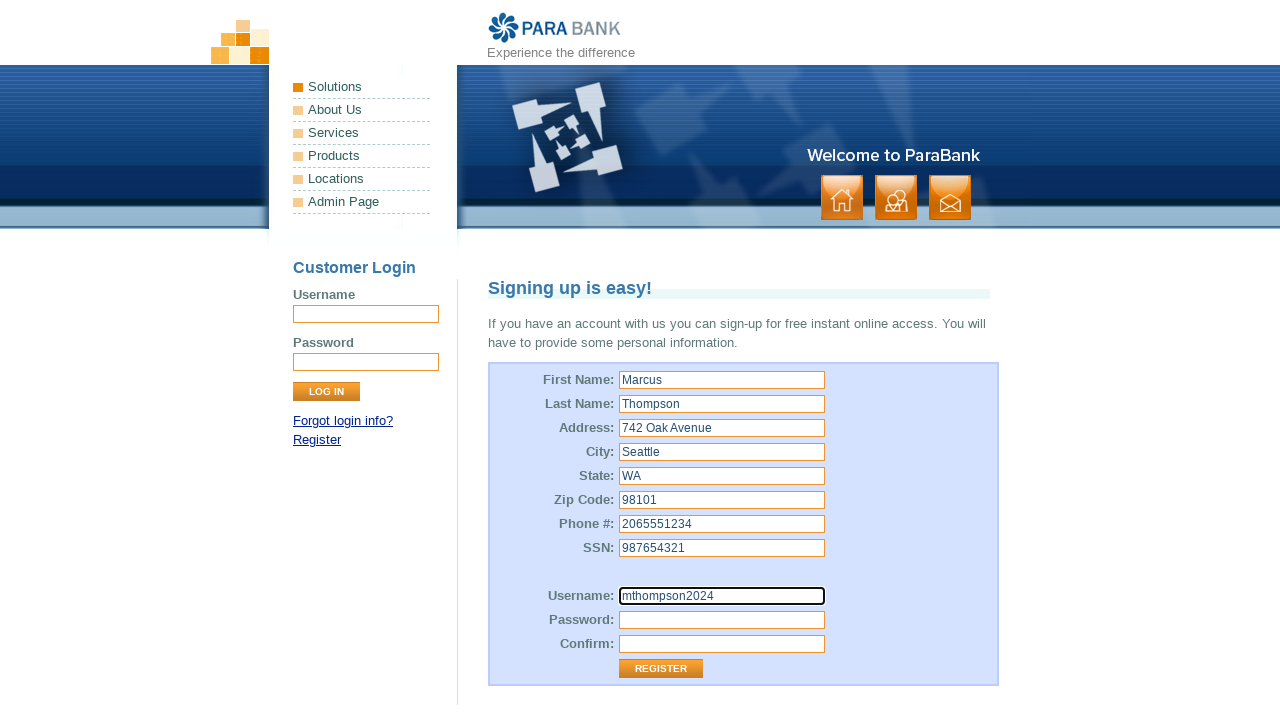

Filled password field with 'SecurePass456' on #customer\.password
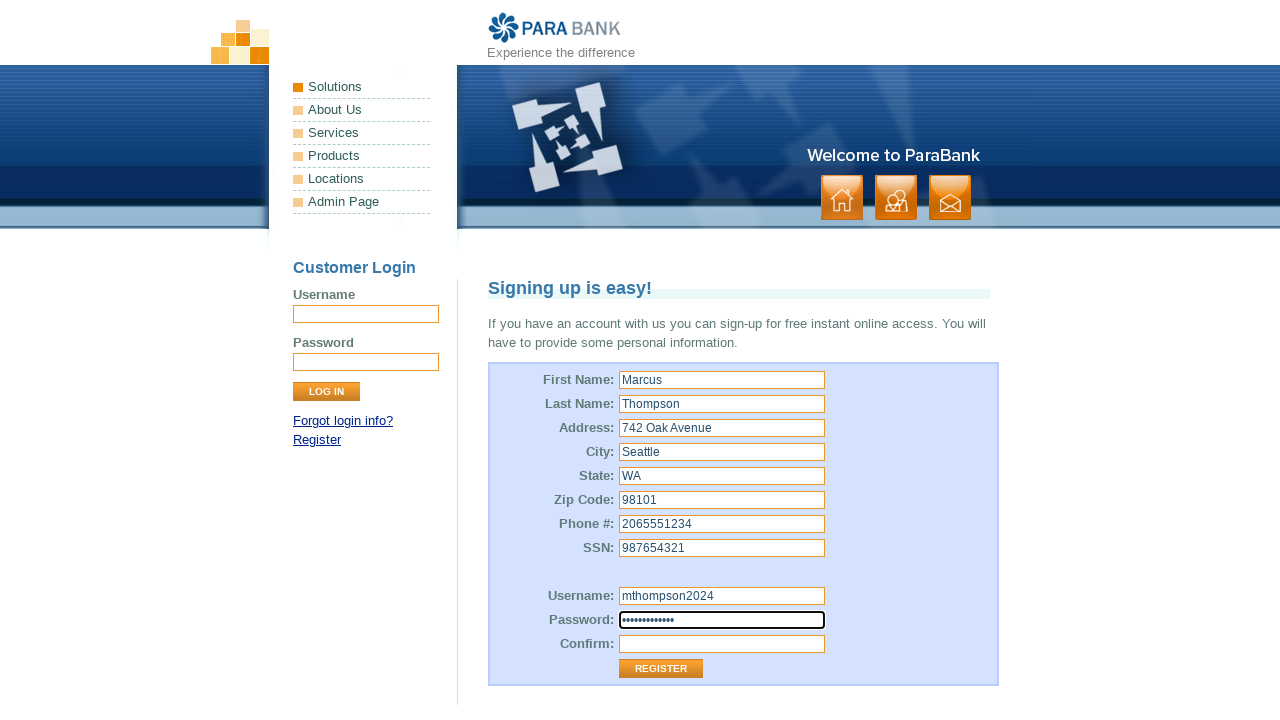

Filled password confirmation field with 'SecurePass456' on #repeatedPassword
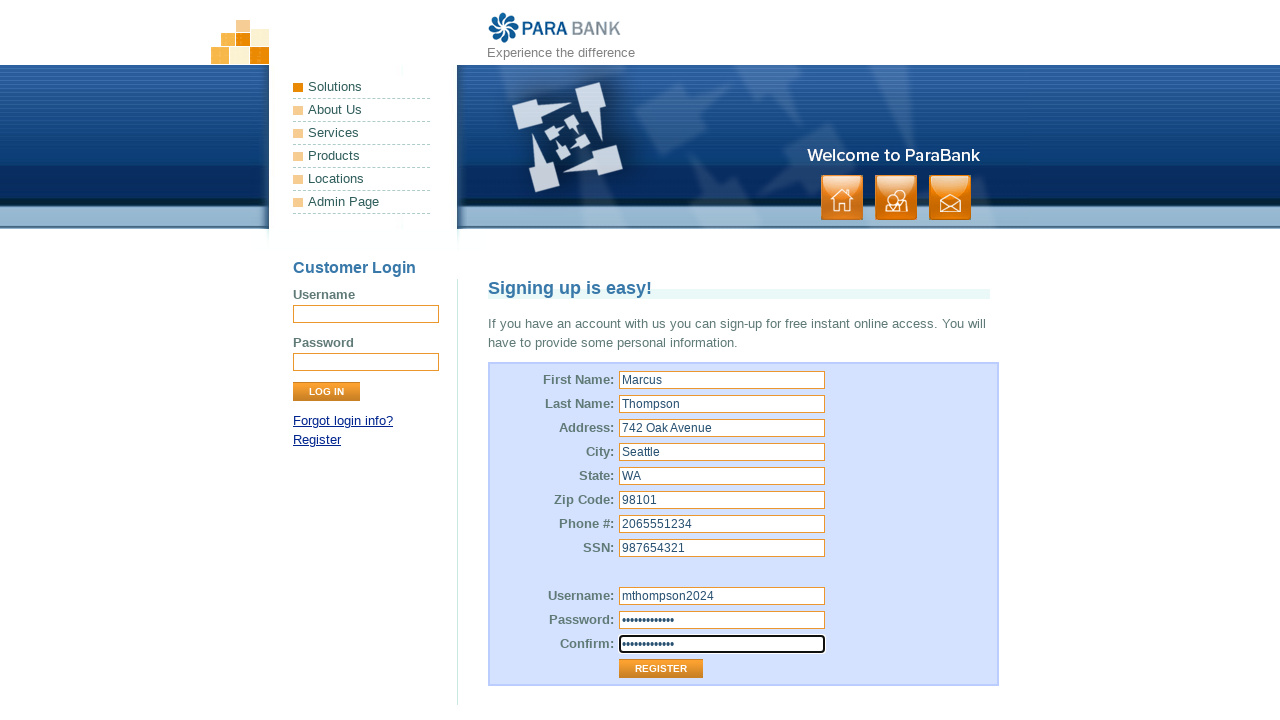

Clicked register button to submit the registration form at (896, 198) on .button
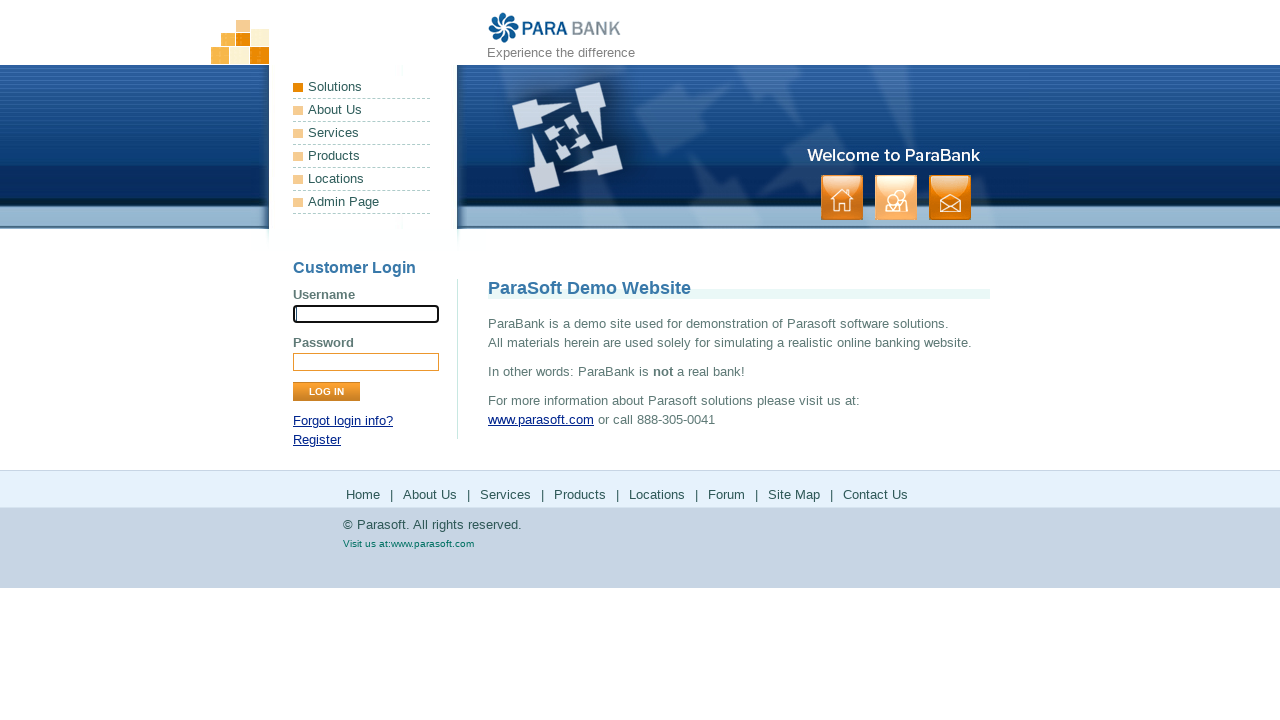

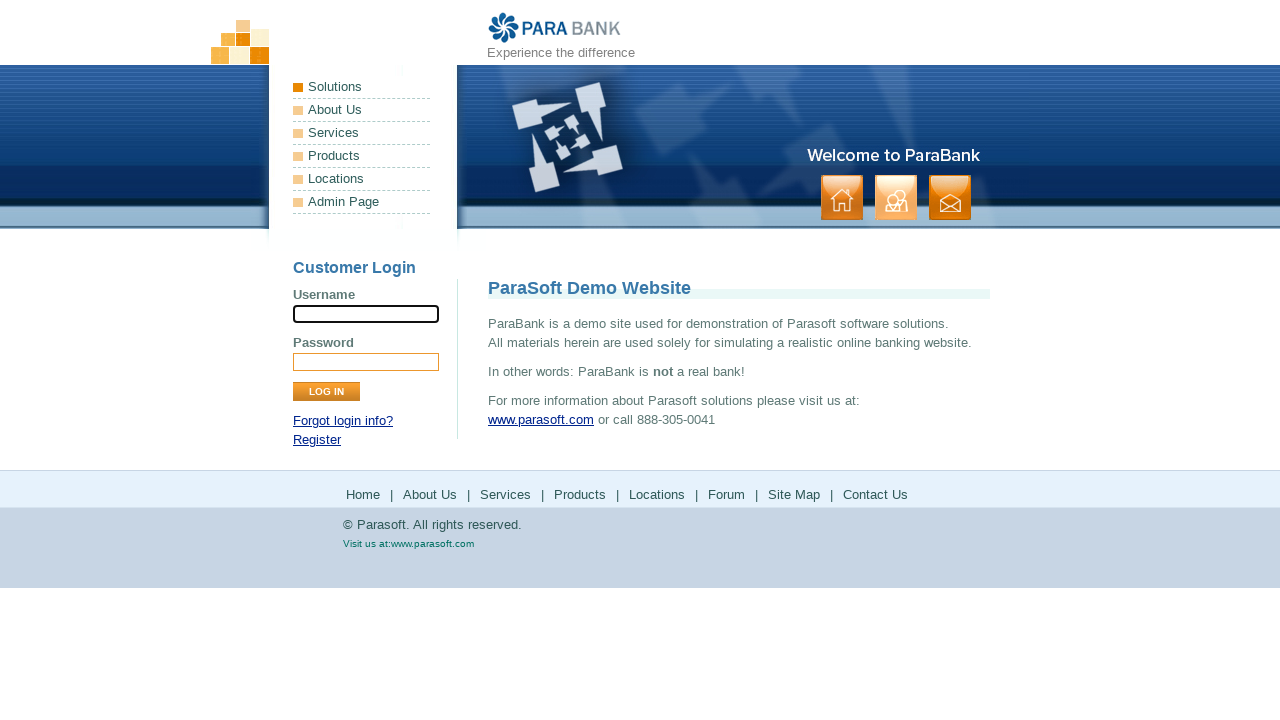